Tests a delayed alert that appears after 5 seconds by clicking the timer button and handling the alert.

Starting URL: https://demoqa.com/alerts

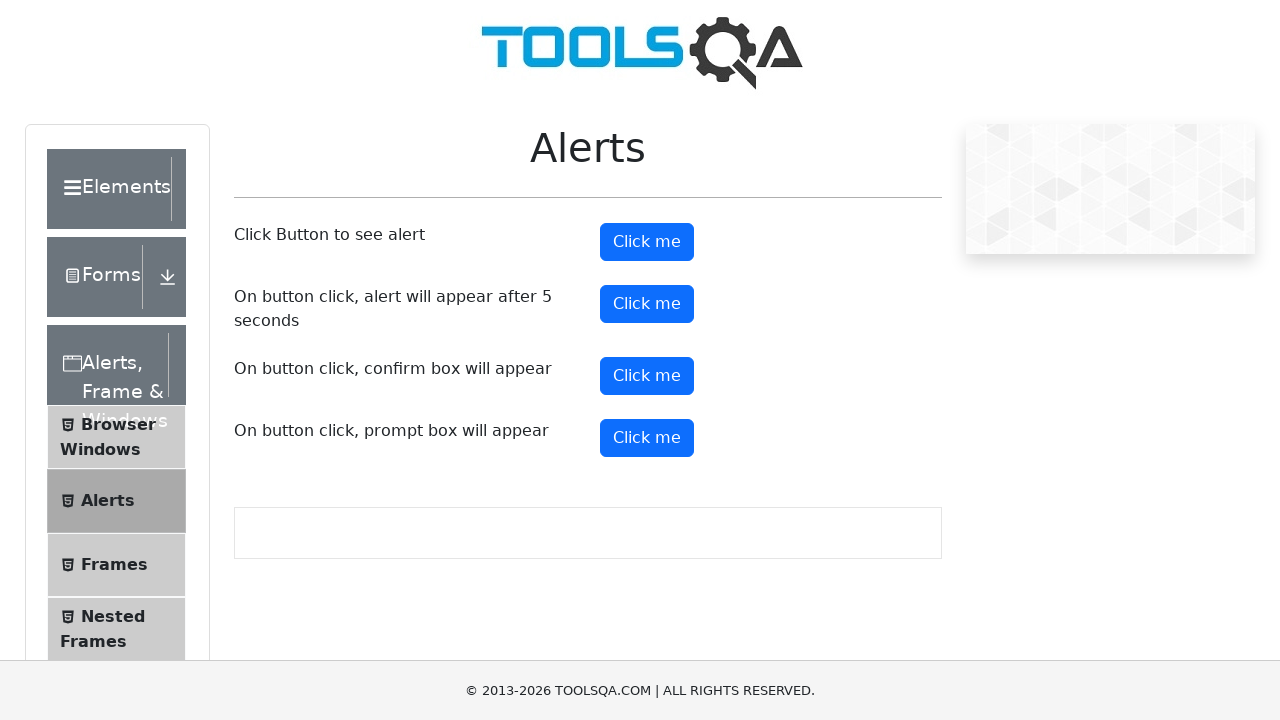

Set up dialog handler for delayed alert
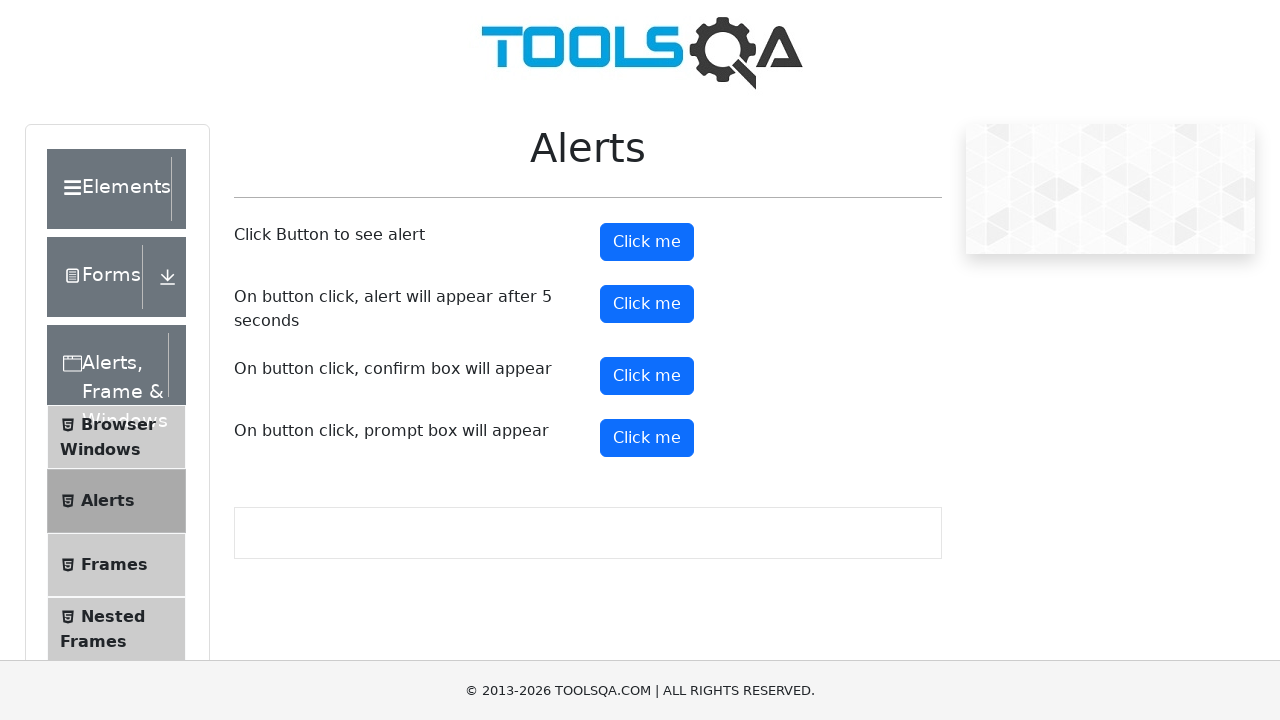

Verified alert message contains expected text at (647, 304) on #timerAlertButton
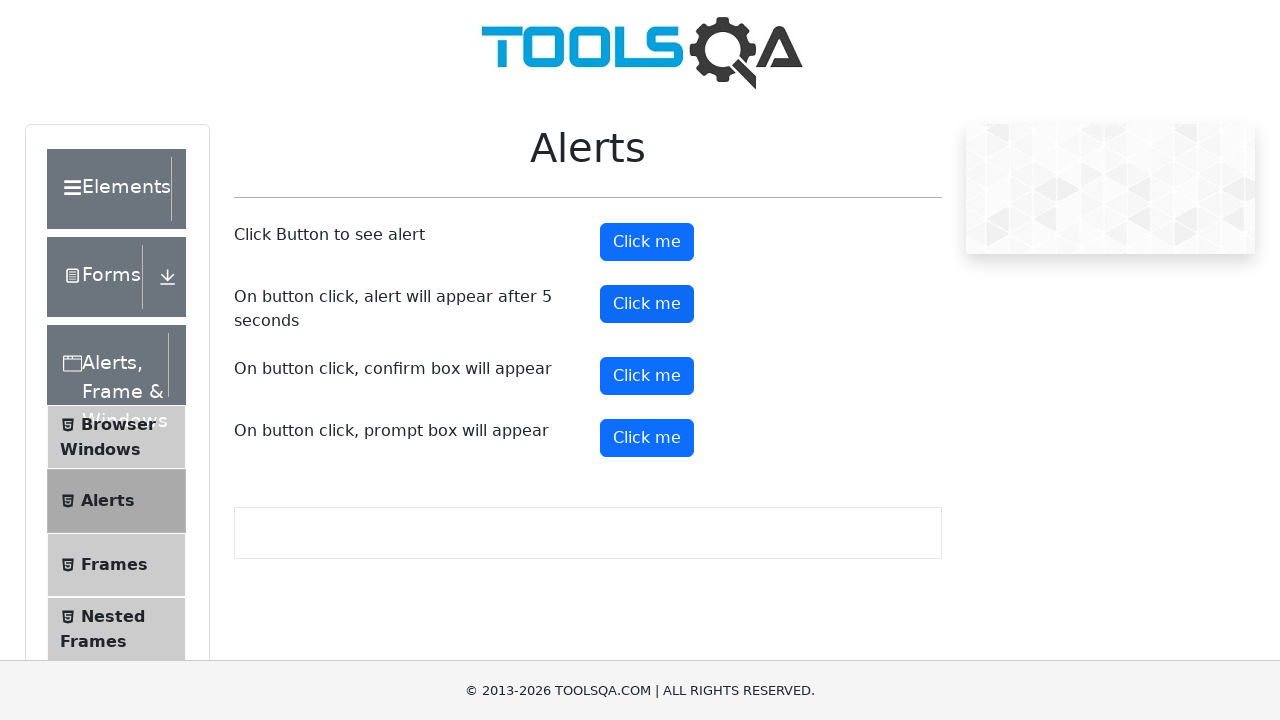

Waited 6 seconds for delayed alert to appear and be handled
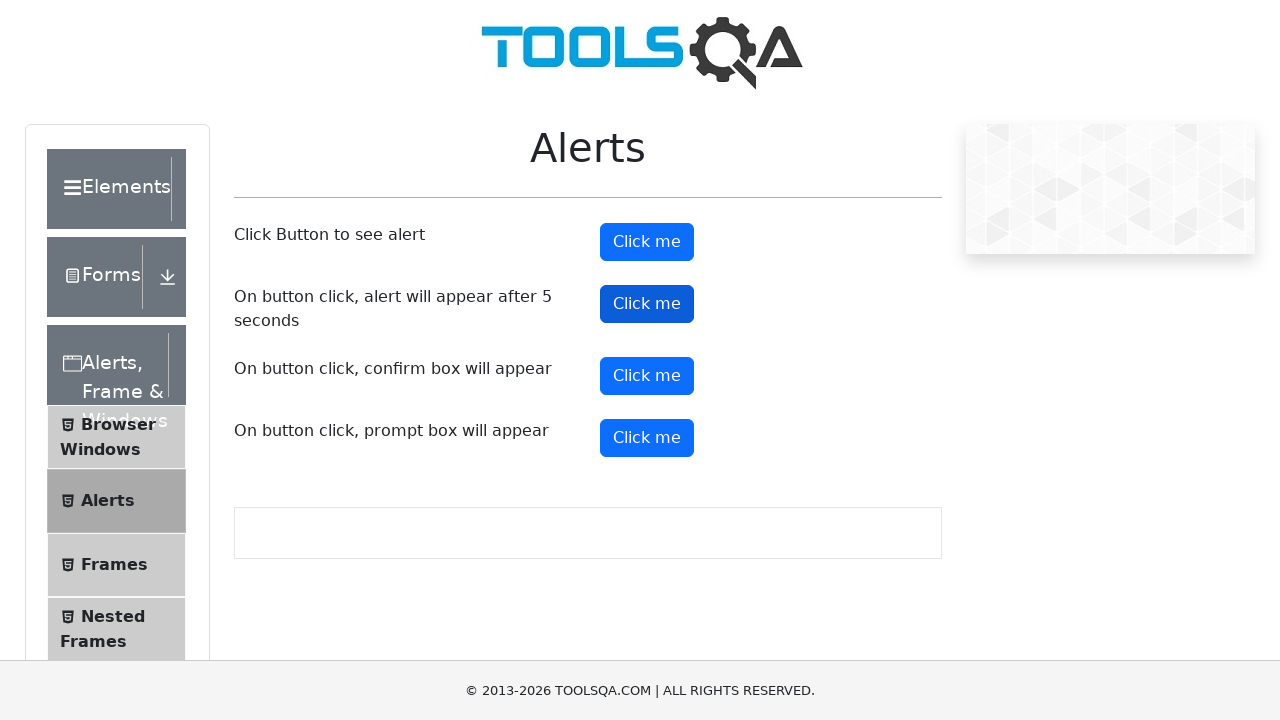

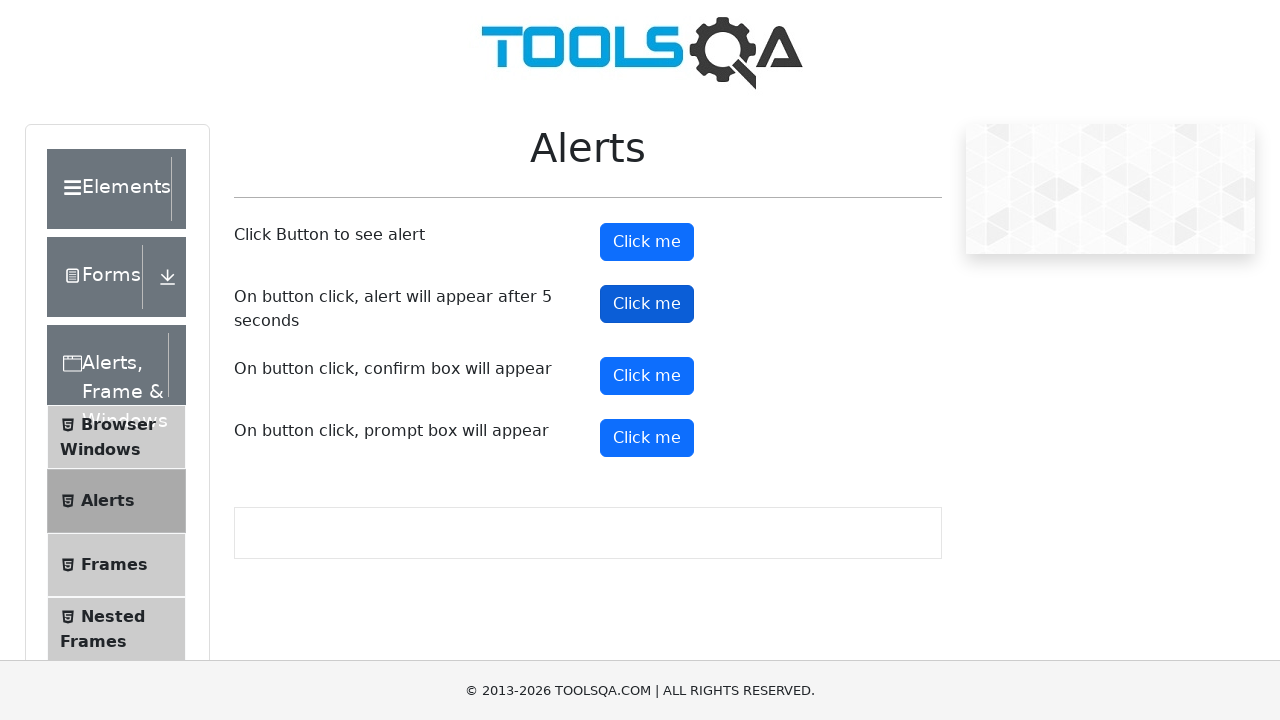